Tests a jQuery UI price range slider by dragging both the minimum and maximum slider handles to adjust the price range

Starting URL: https://www.jqueryscript.net/demo/Price-Range-Slider-jQuery-UI/

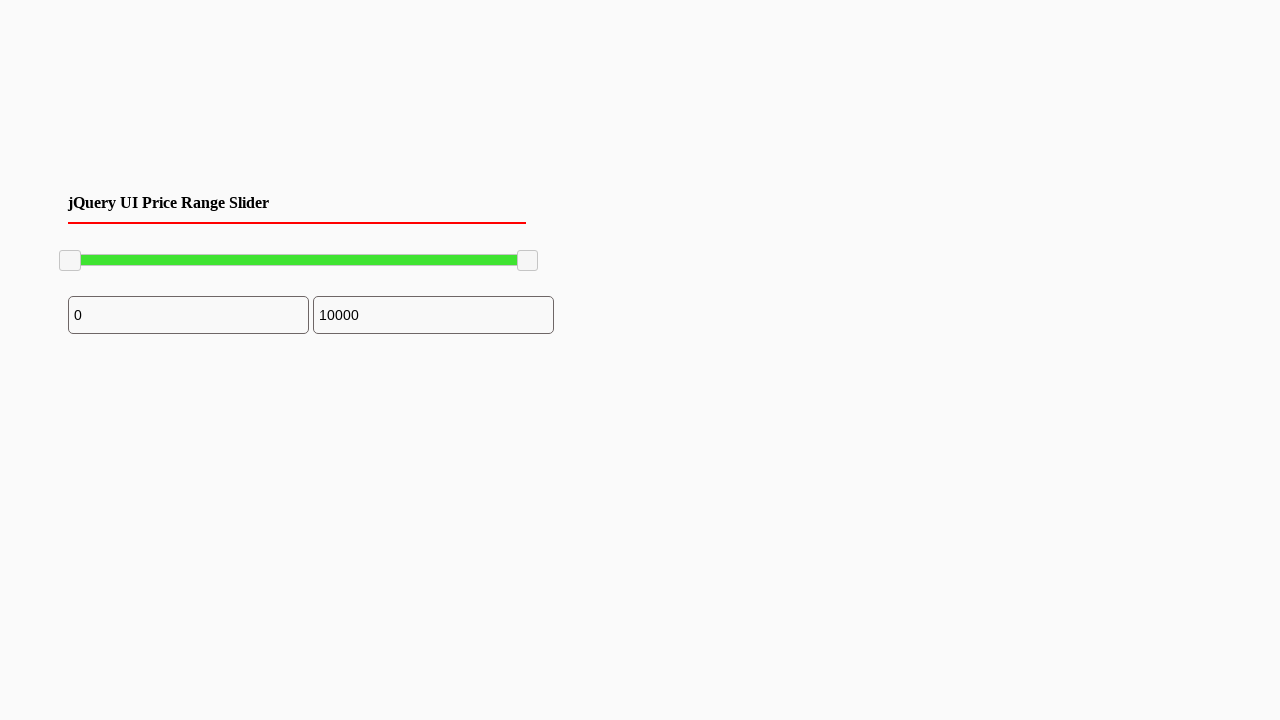

Located minimum slider handle
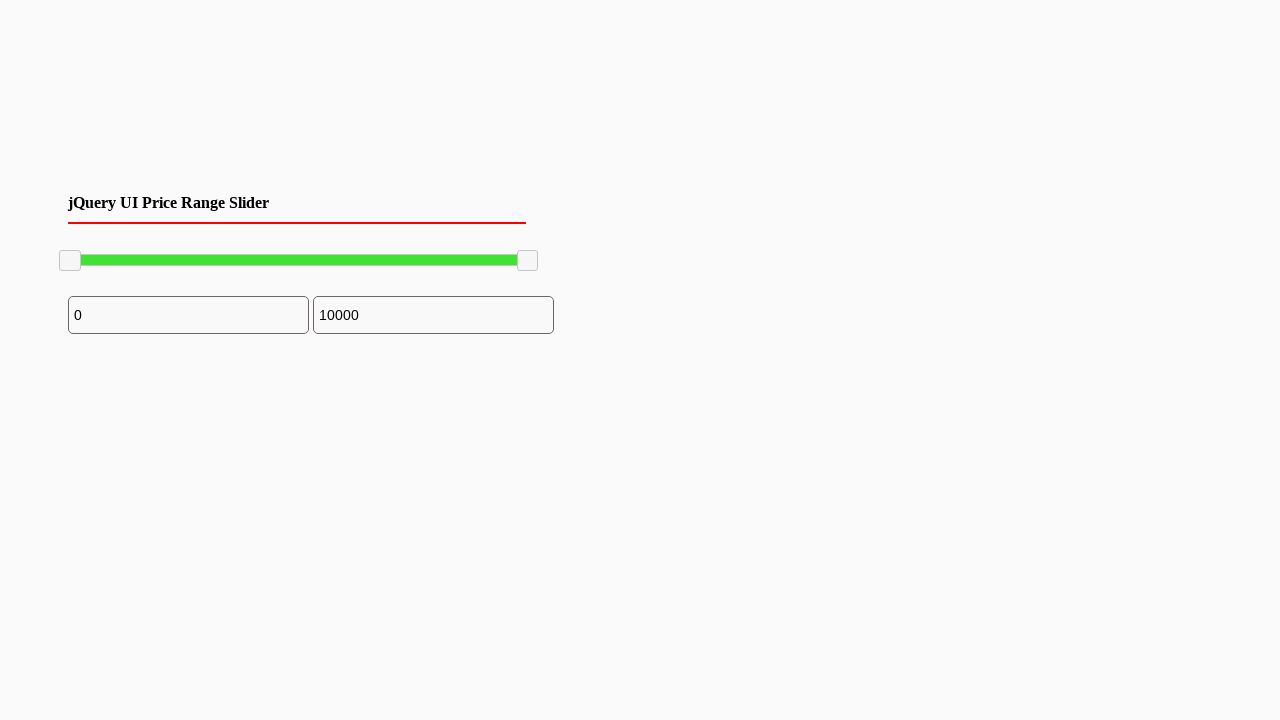

Located maximum slider handle
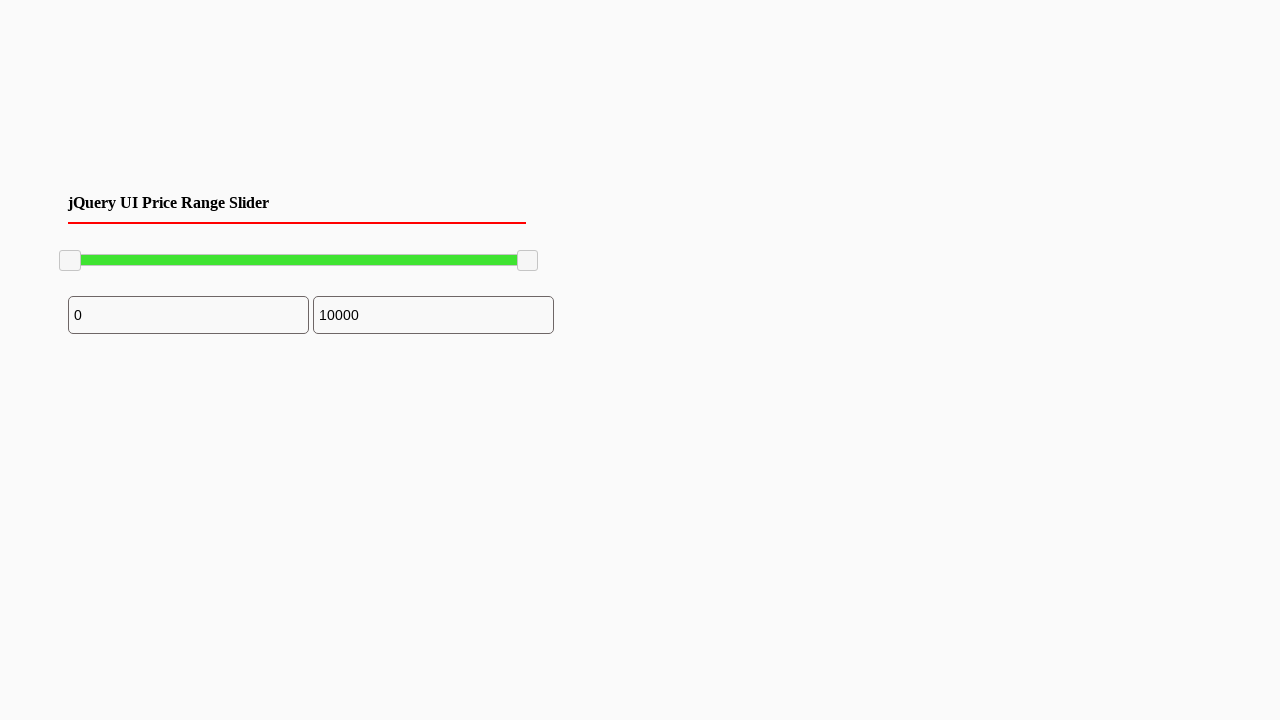

Retrieved bounding box for minimum slider
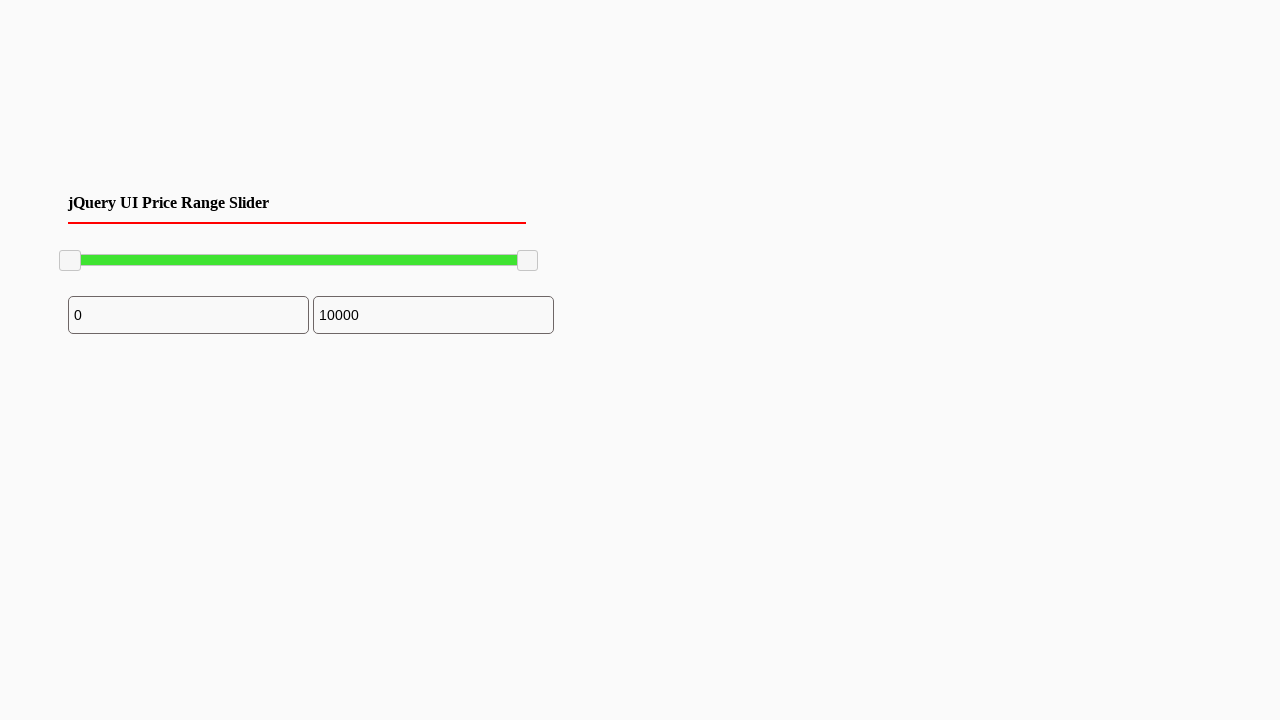

Retrieved bounding box for maximum slider
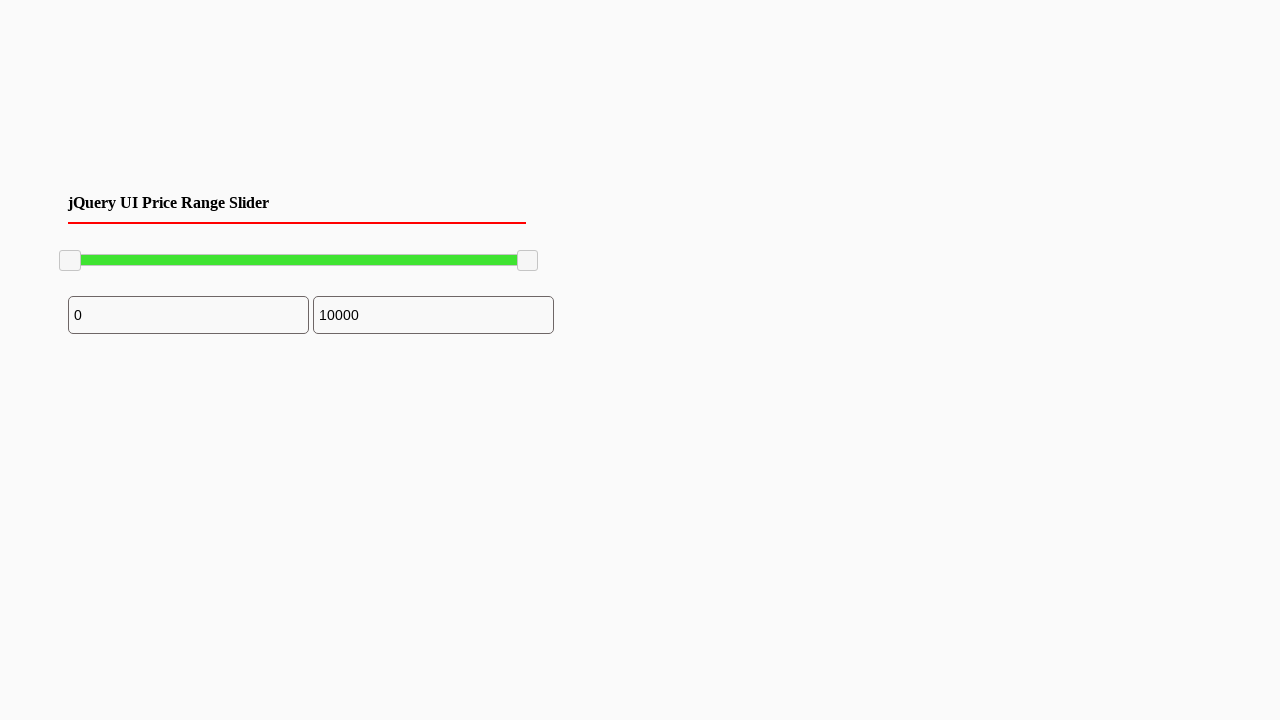

Moved mouse to minimum slider handle center at (70, 261)
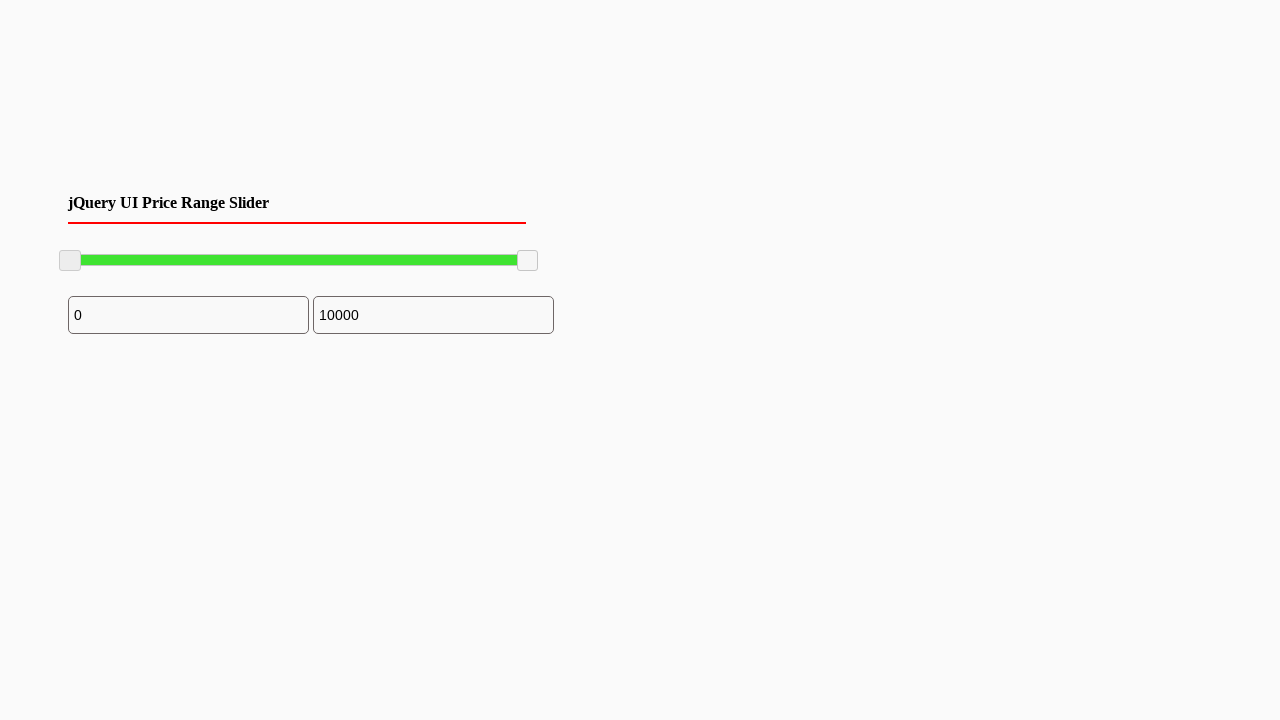

Pressed mouse button down on minimum slider at (70, 261)
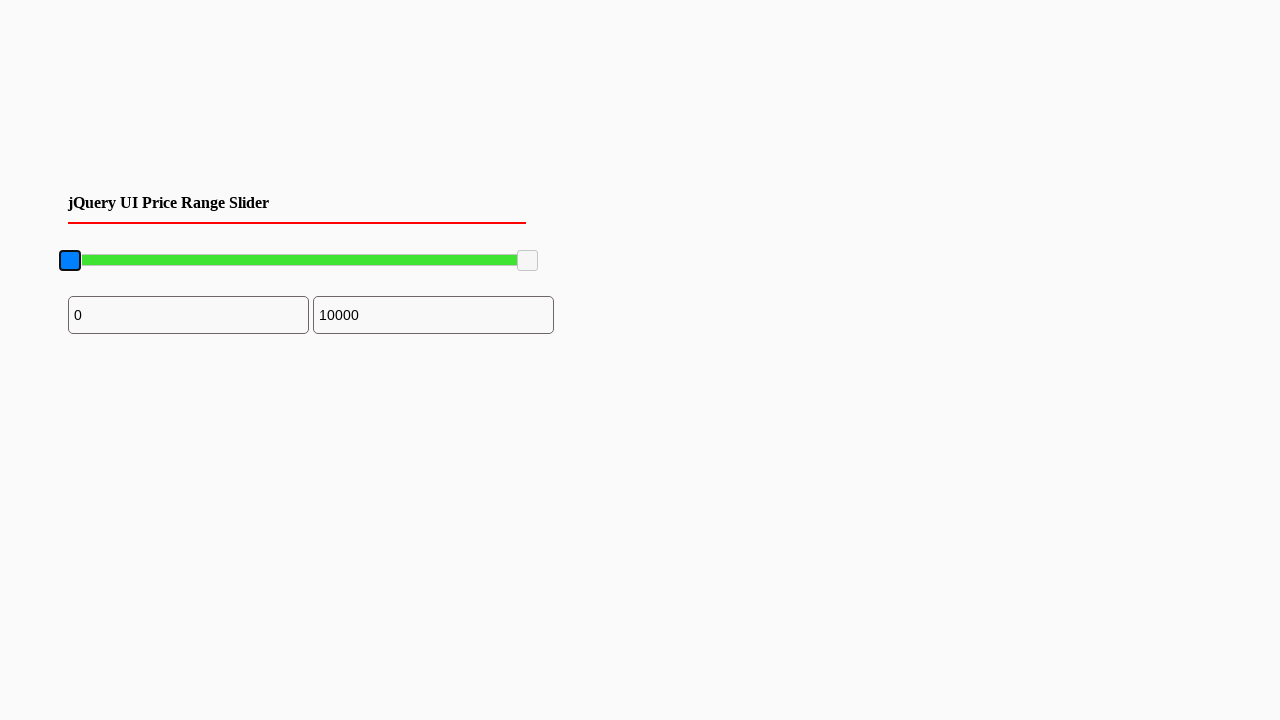

Dragged minimum slider 200 pixels to the right at (270, 261)
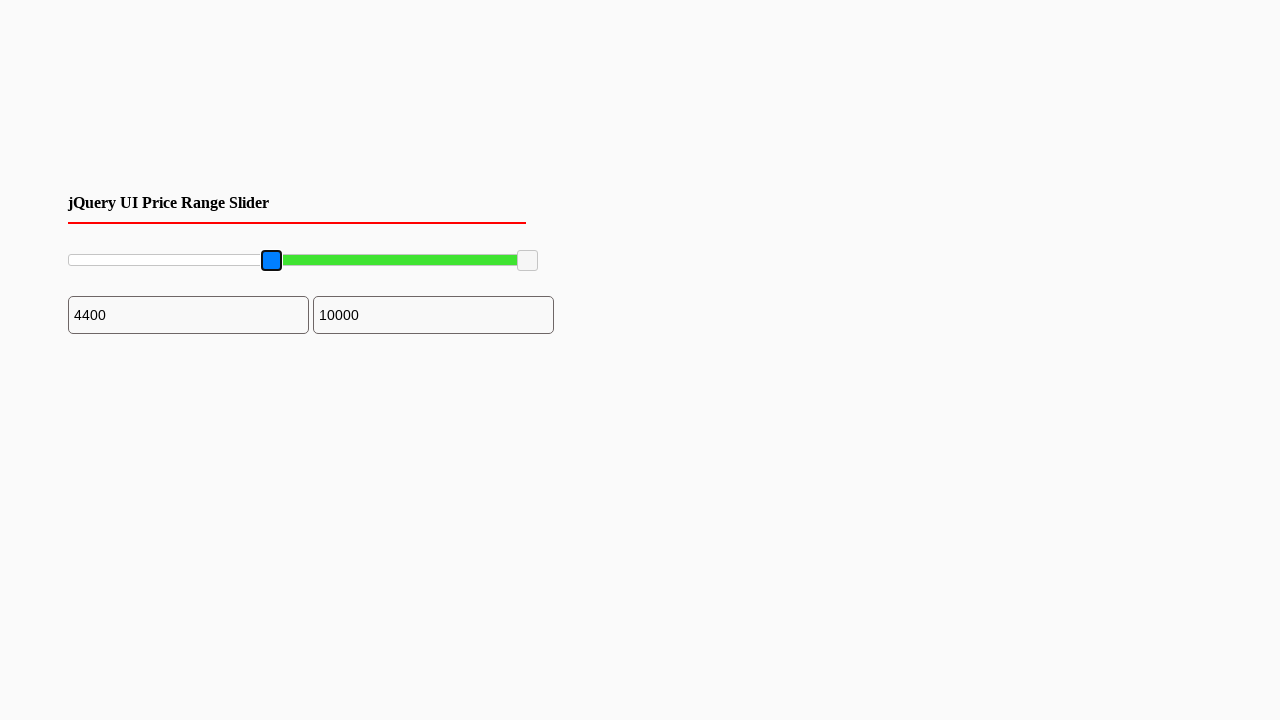

Released mouse button, minimum slider drag completed at (270, 261)
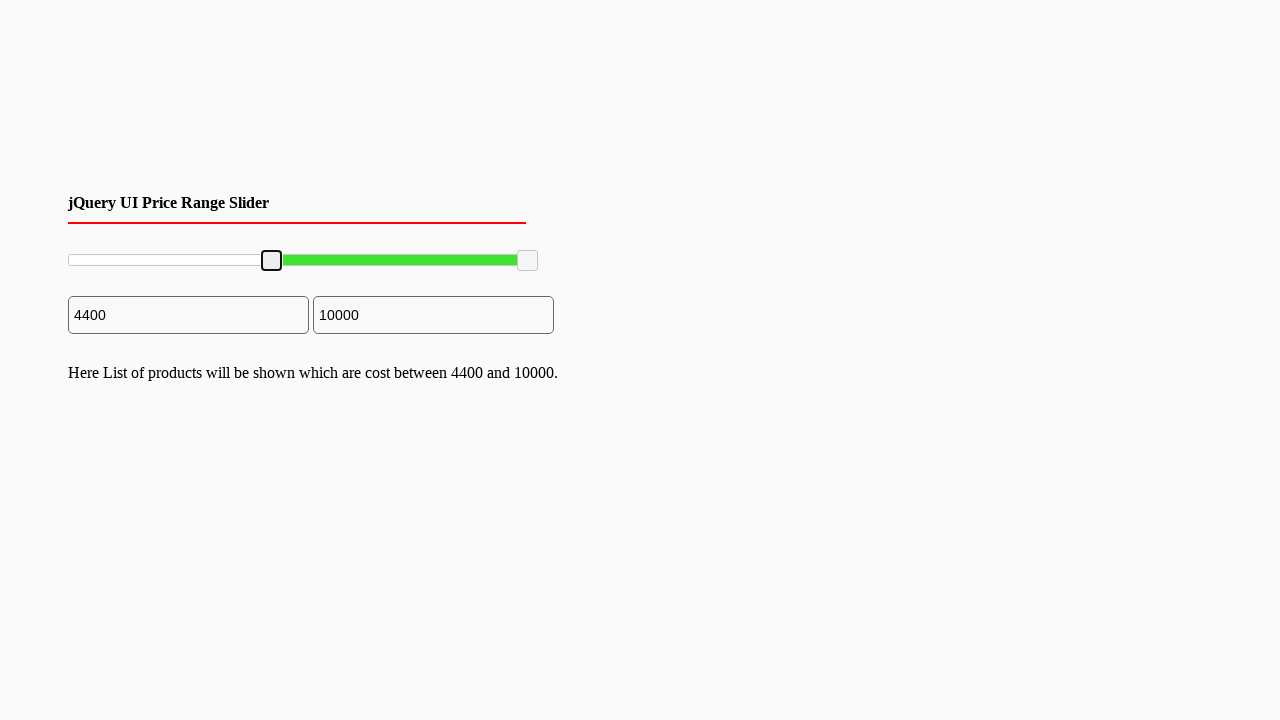

Moved mouse to maximum slider handle center at (528, 261)
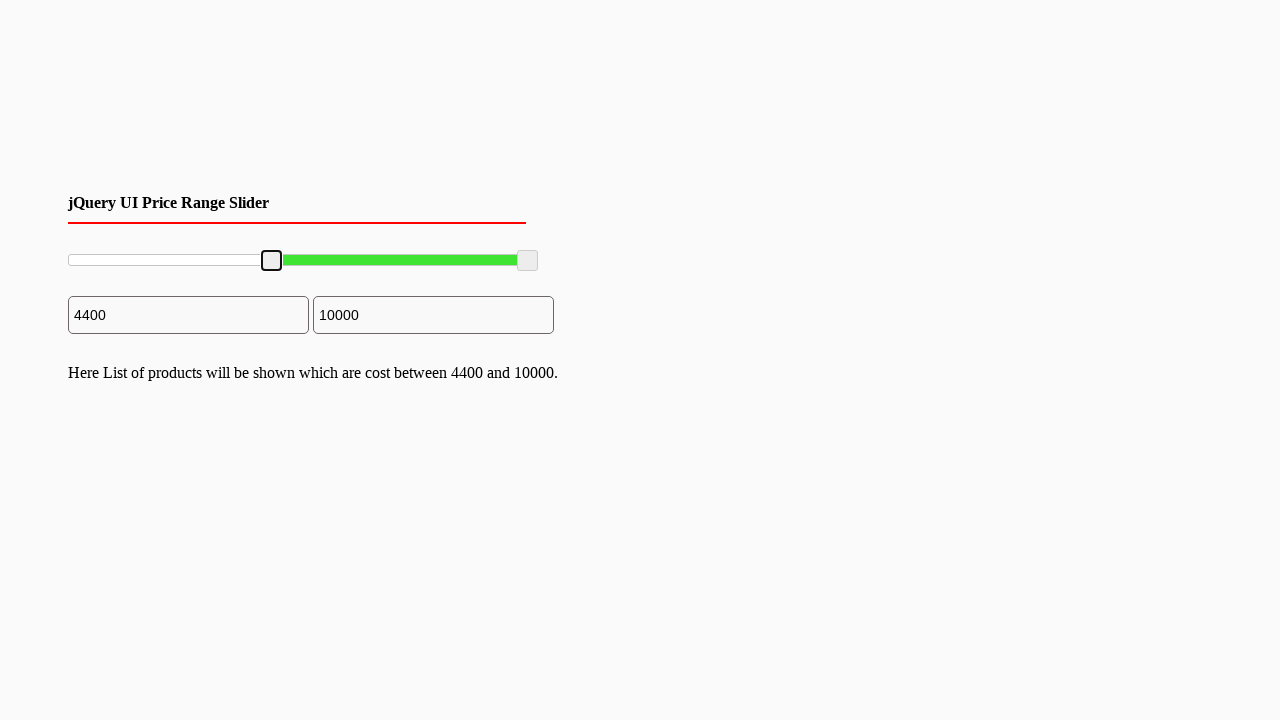

Pressed mouse button down on maximum slider at (528, 261)
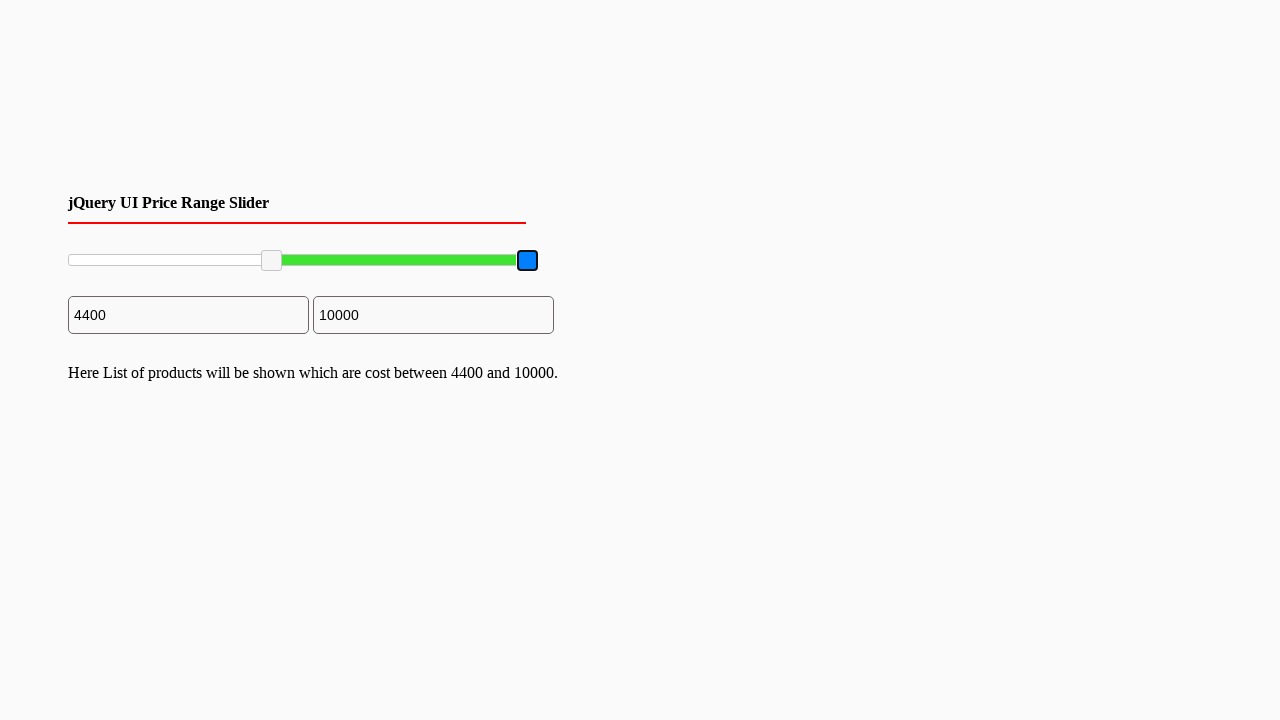

Dragged maximum slider 35 pixels to the left at (493, 261)
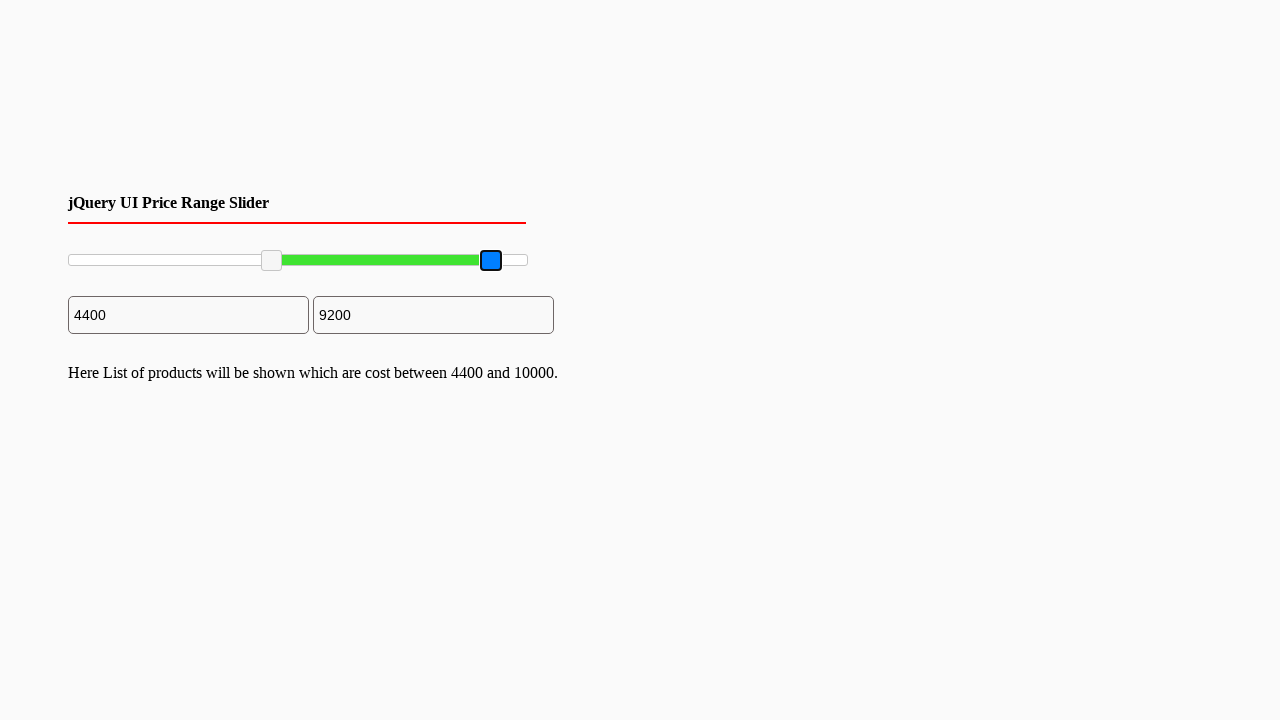

Released mouse button, maximum slider drag completed at (493, 261)
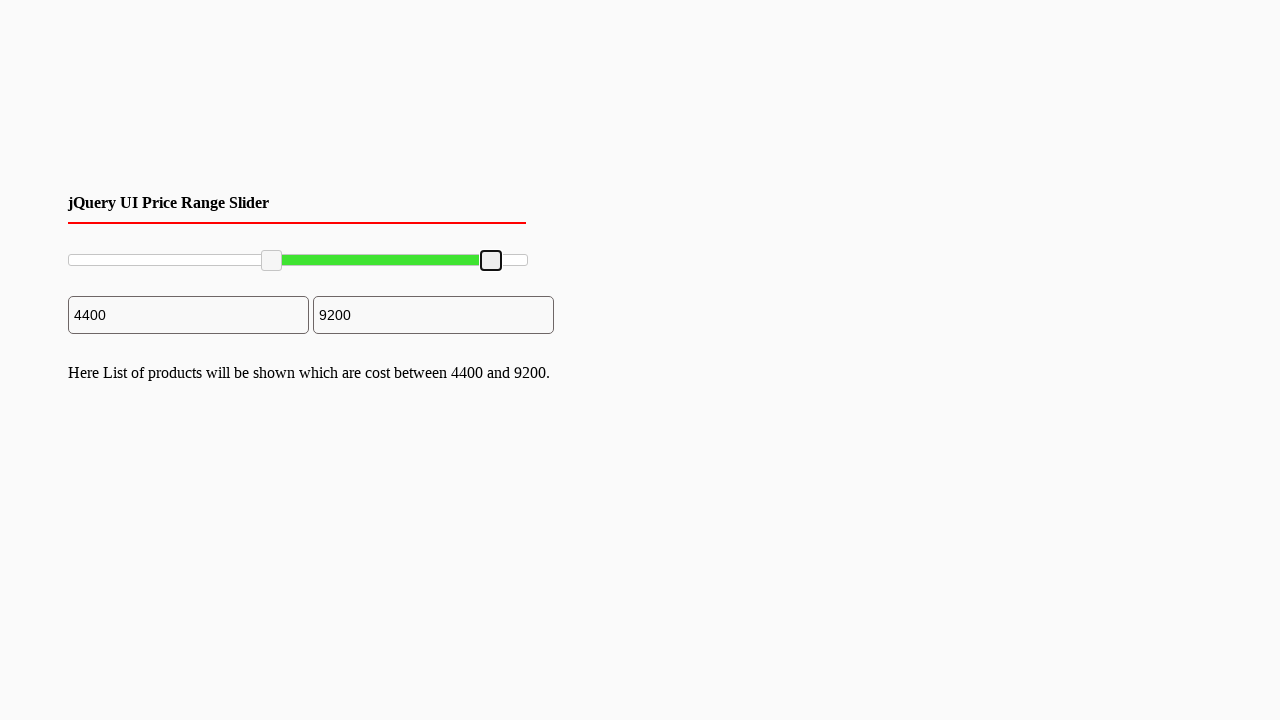

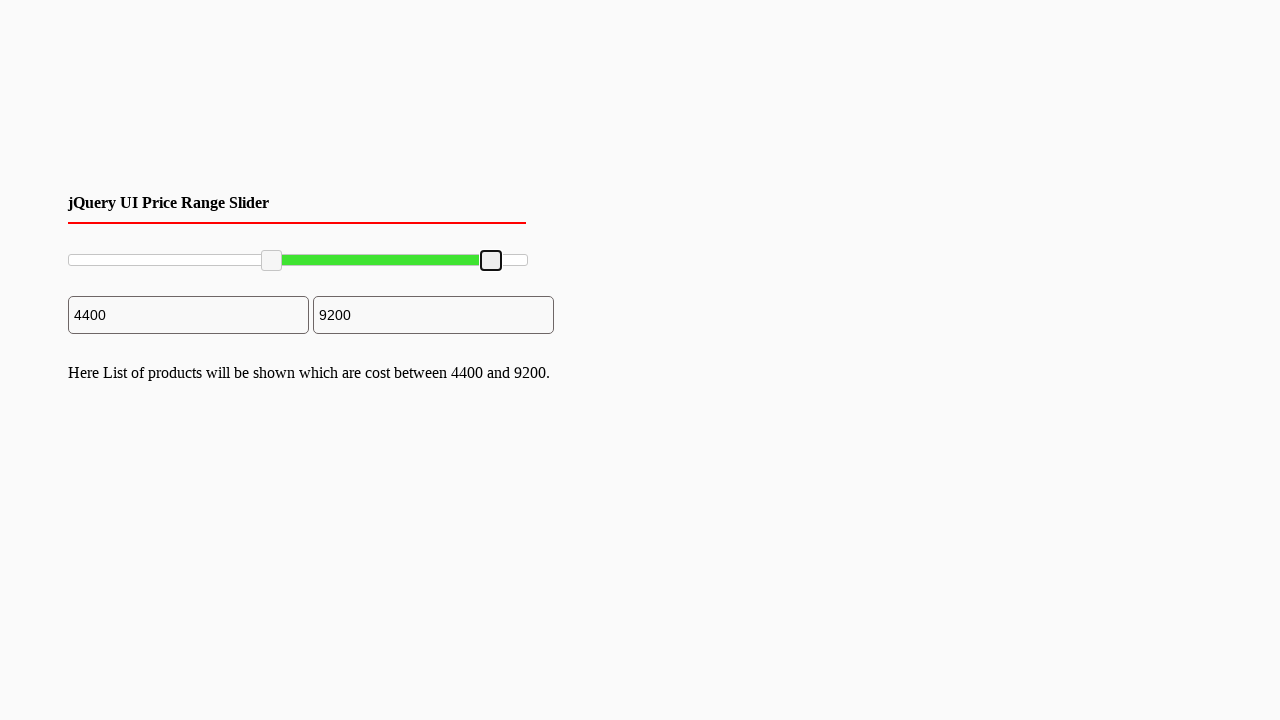